Fills out the practice form with personal information including name, email, gender, phone number, date of birth, subjects, hobbies, address, and state/city selections, then submits and verifies success message

Starting URL: https://demoqa.com/automation-practice-form

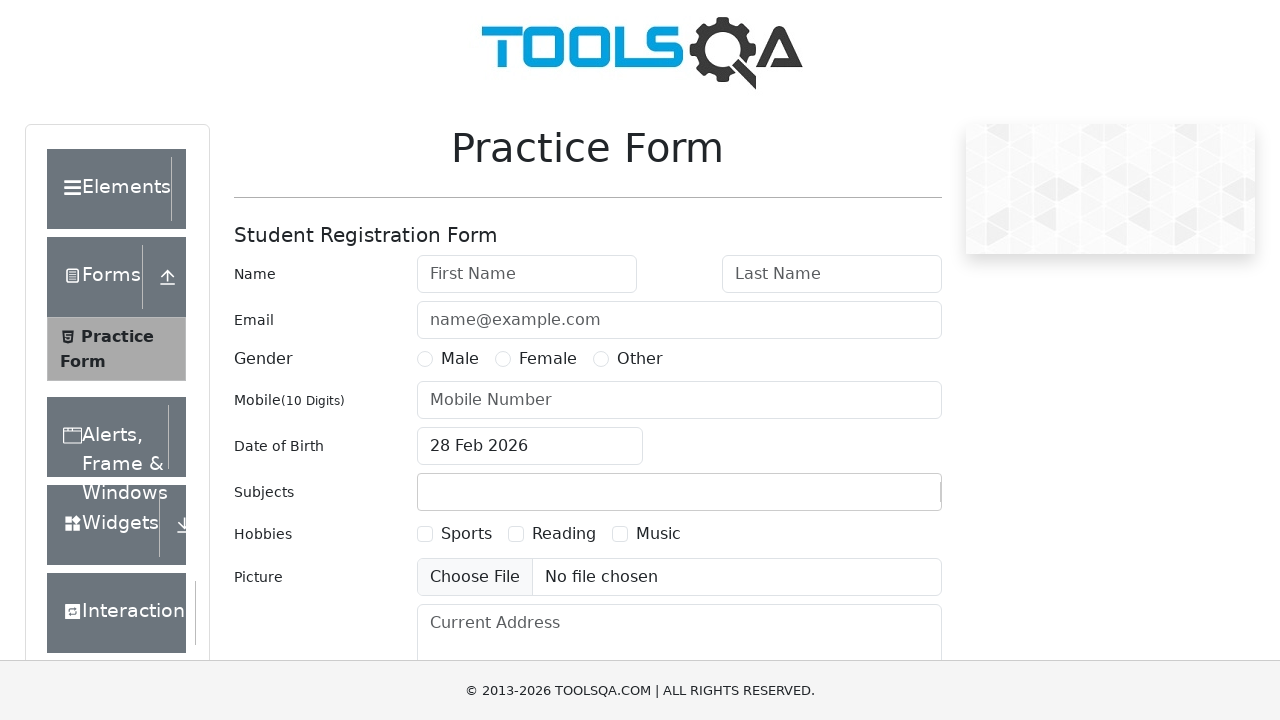

Filled first name field with 'Tom' on #firstName
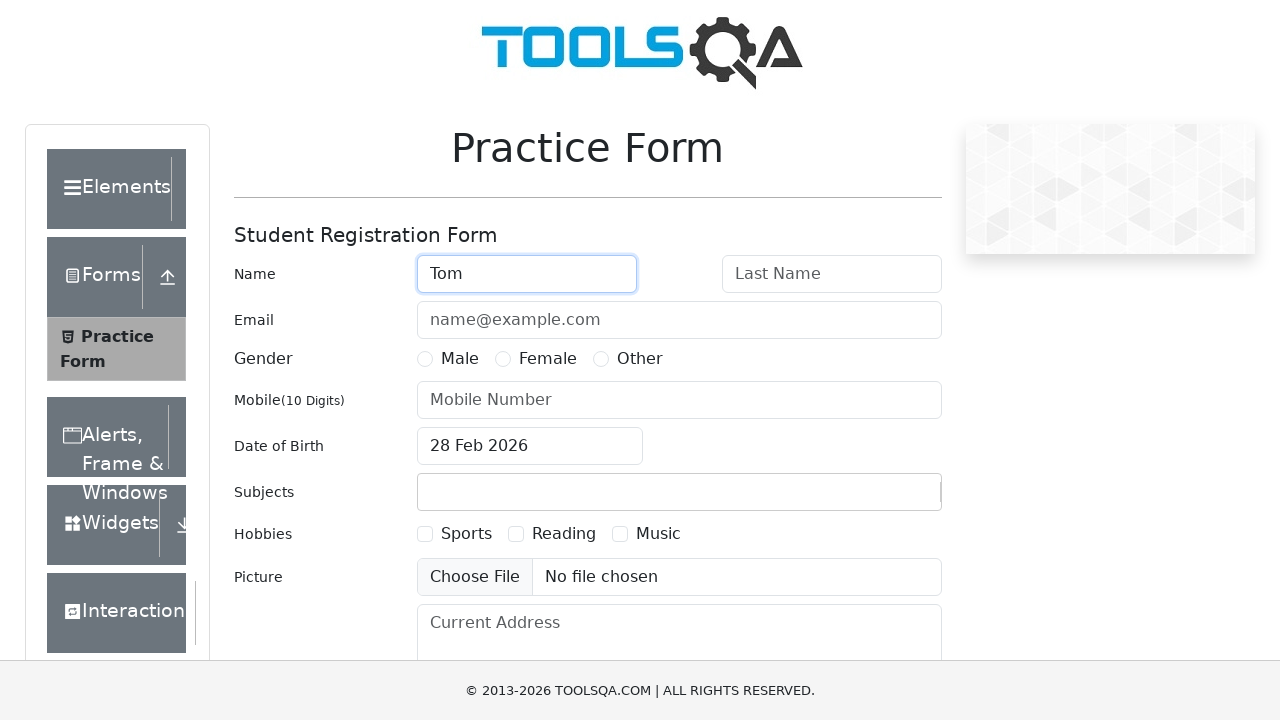

Filled last name field with 'Brown' on #lastName
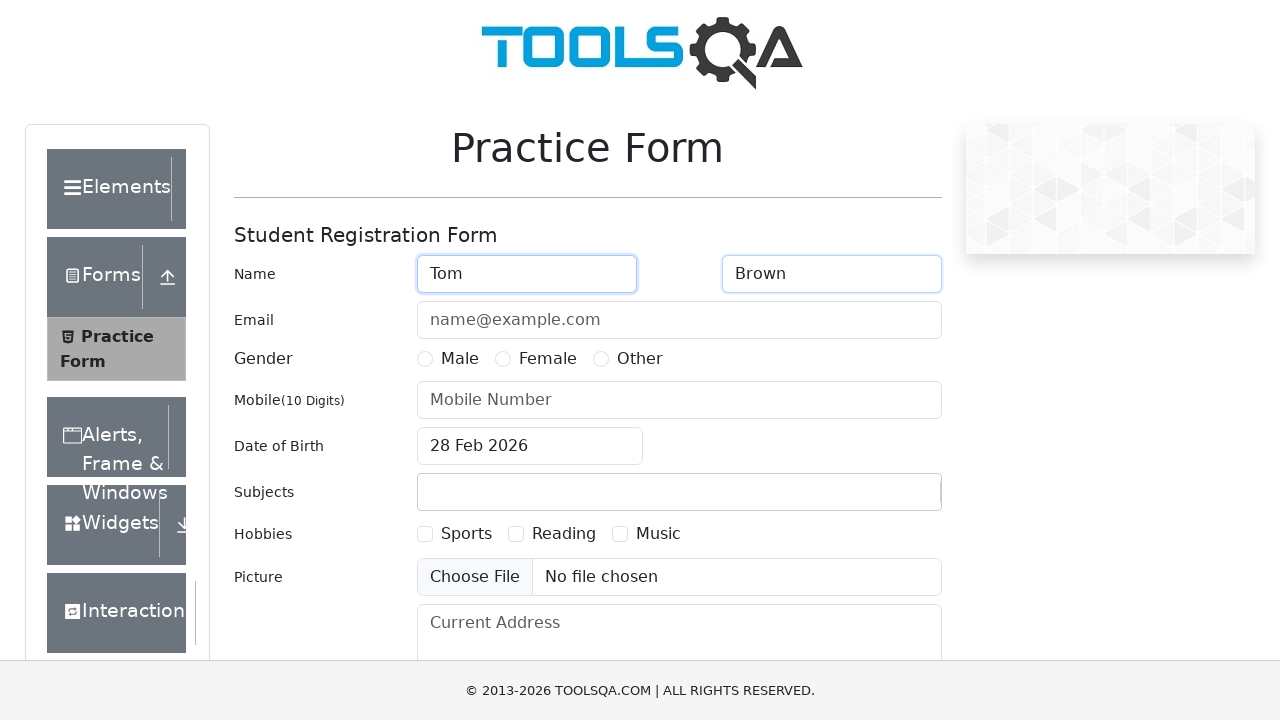

Filled email field with 'TomBrown@google.com' on #userEmail
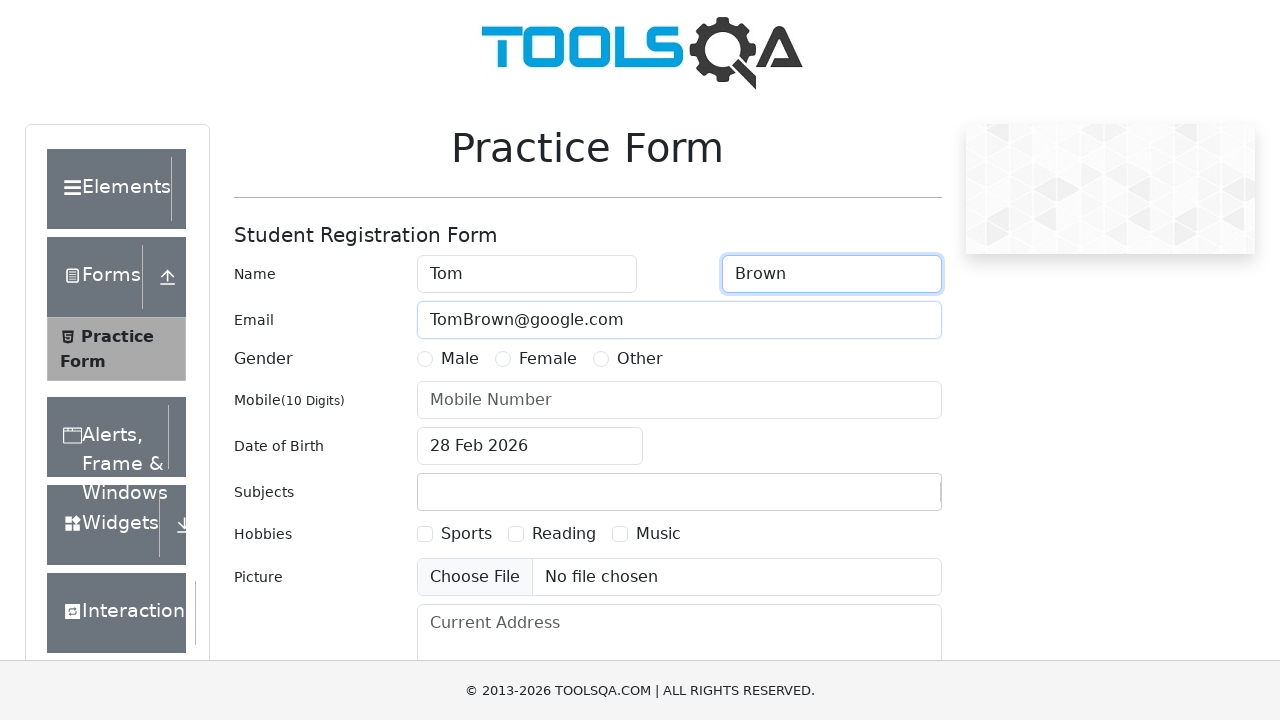

Selected Male gender option at (460, 359) on xpath=//label[contains(text(),'Male')]
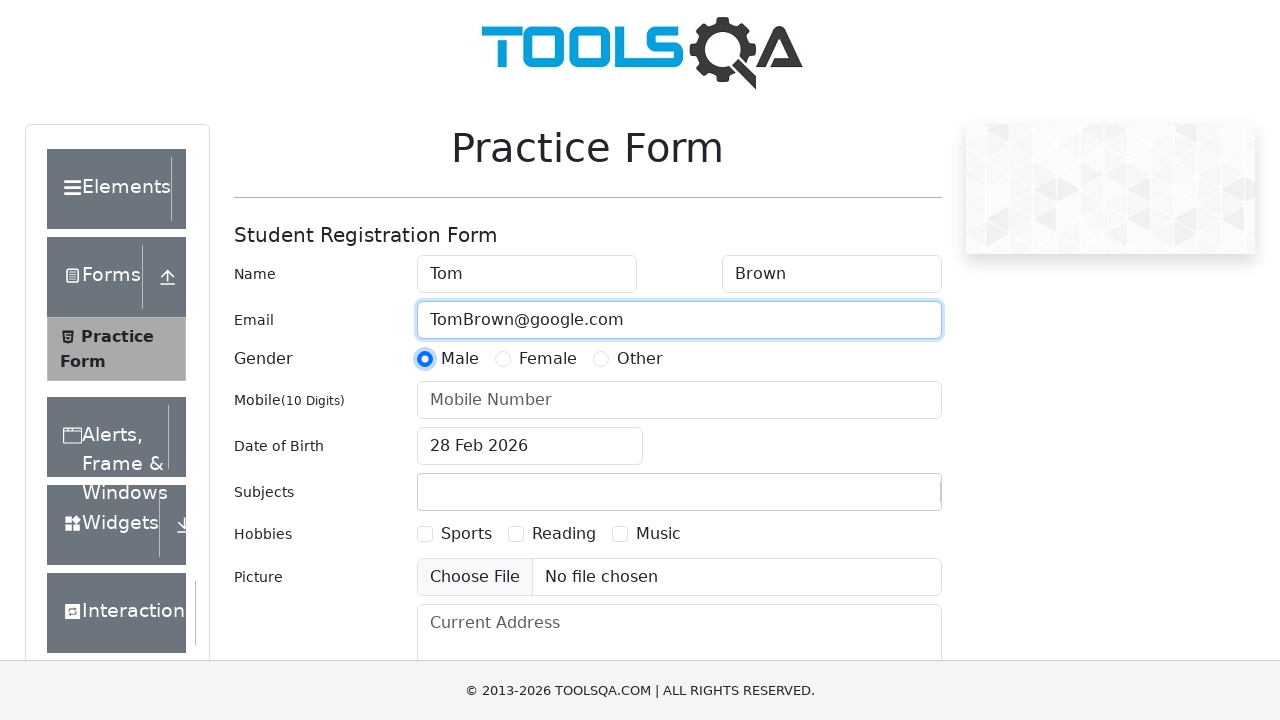

Filled phone number field with '0123456789' on #userNumber
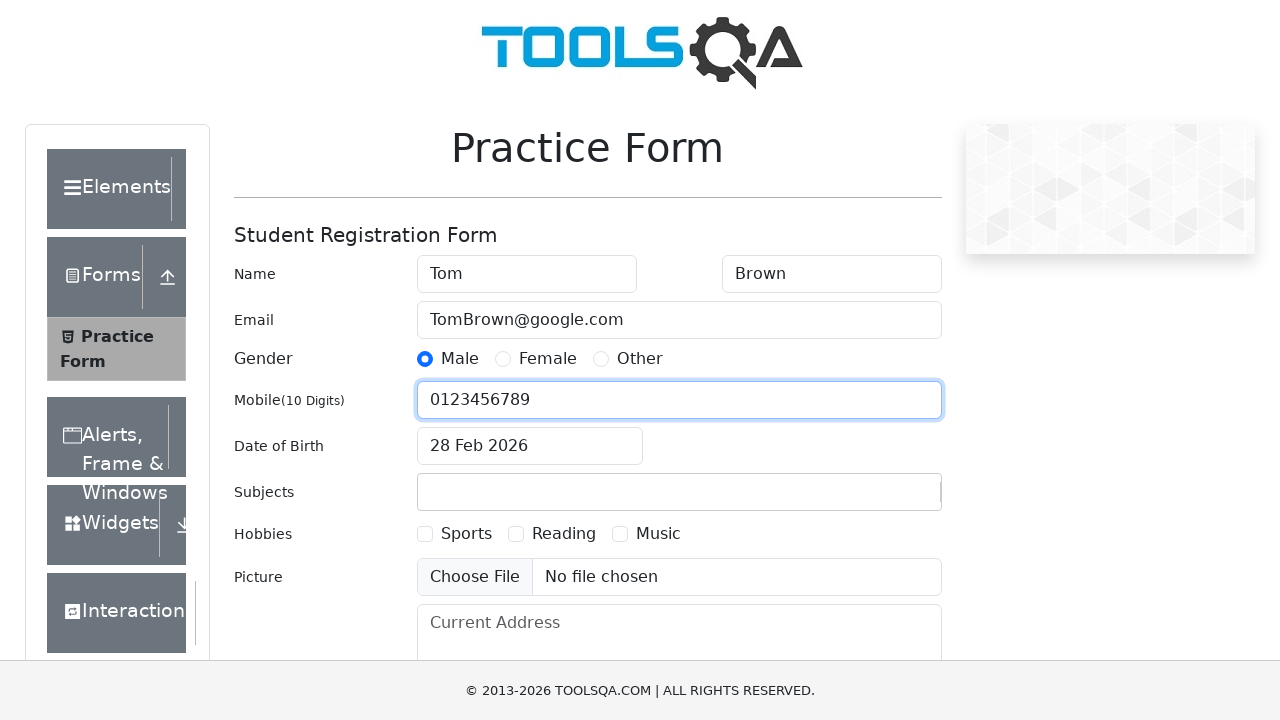

Clicked date of birth input field to open date picker at (530, 446) on #dateOfBirthInput
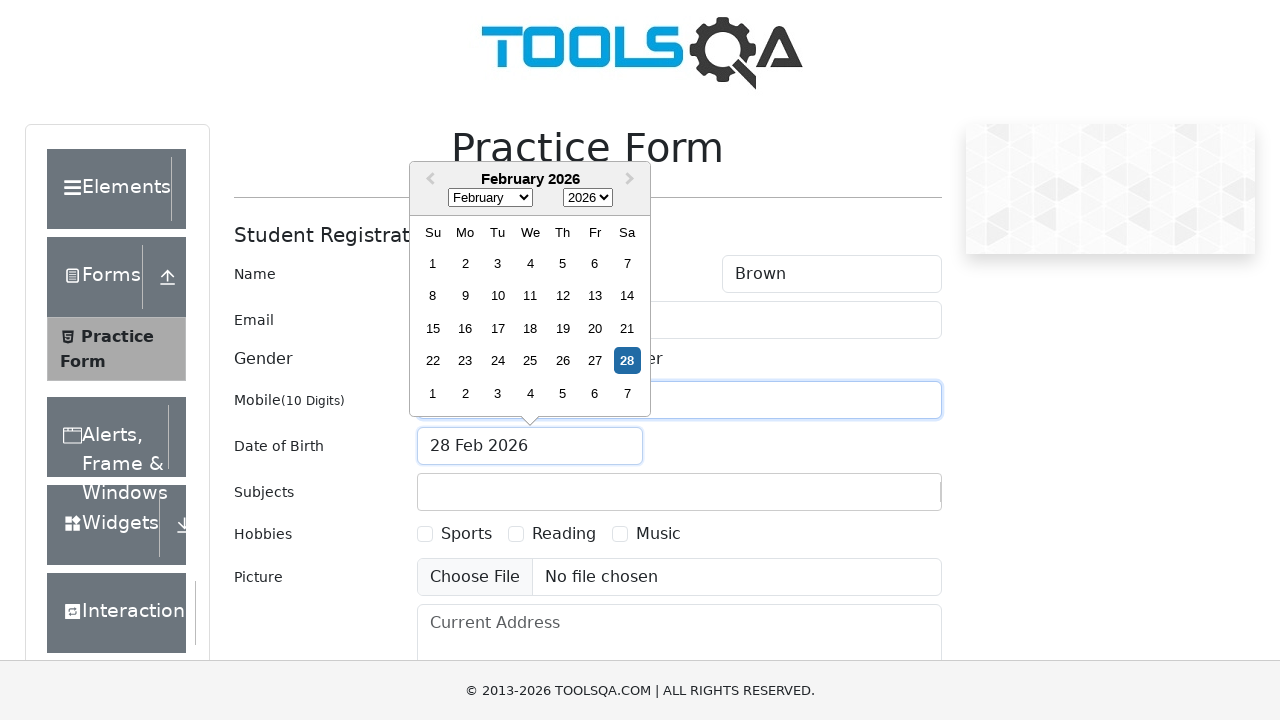

Selected June from month dropdown on .react-datepicker__month-select
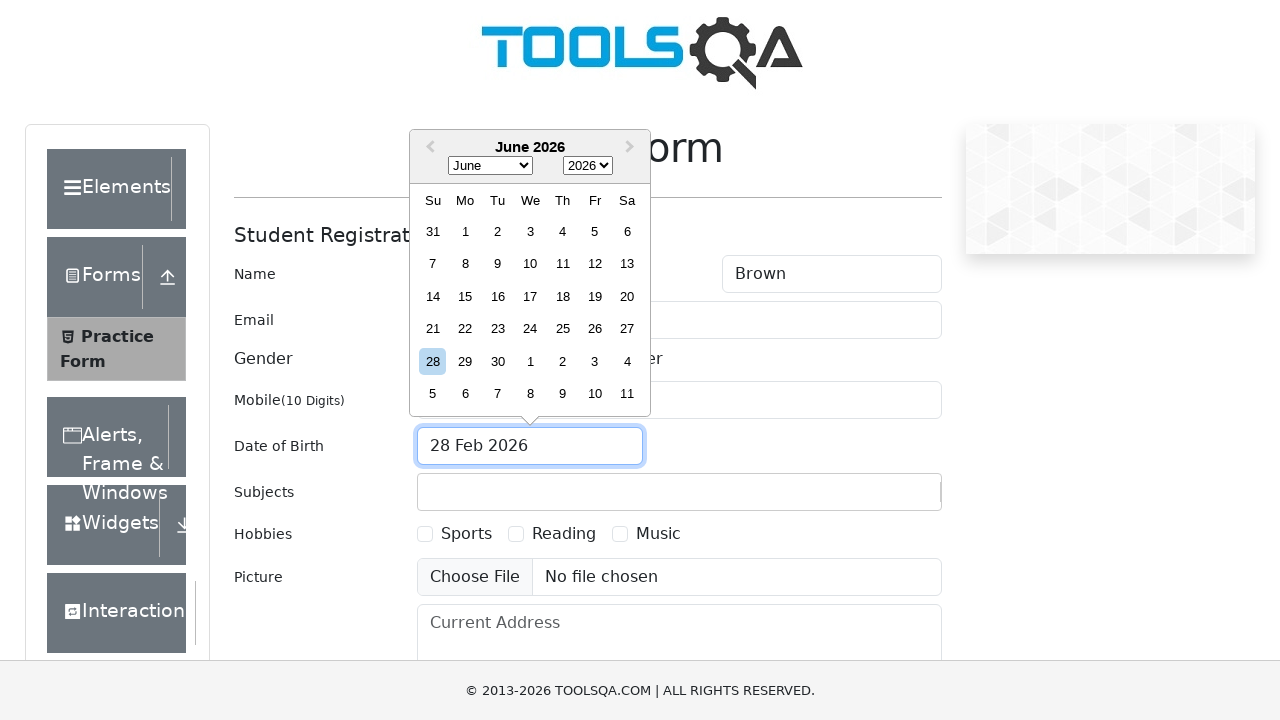

Selected 1989 from year dropdown on .react-datepicker__year-select
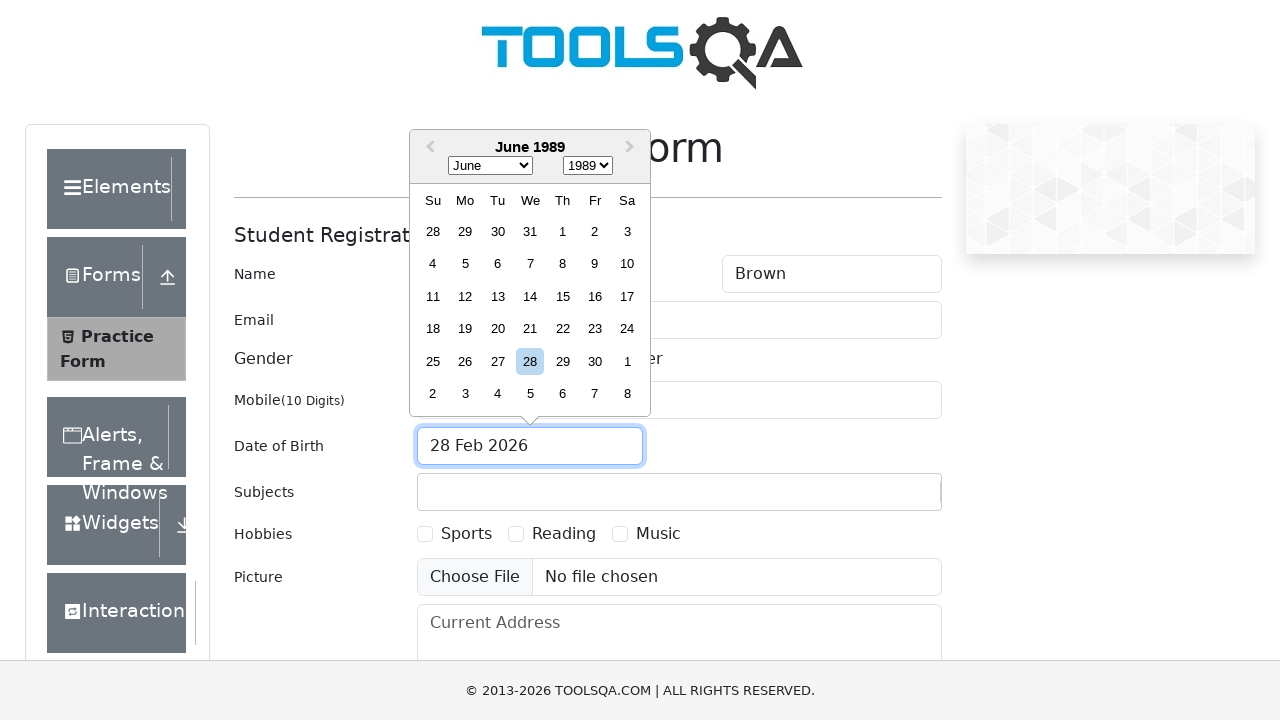

Selected day 13 from date picker at (498, 296) on .react-datepicker__day--013:not(.react-datepicker__day--outside-month)
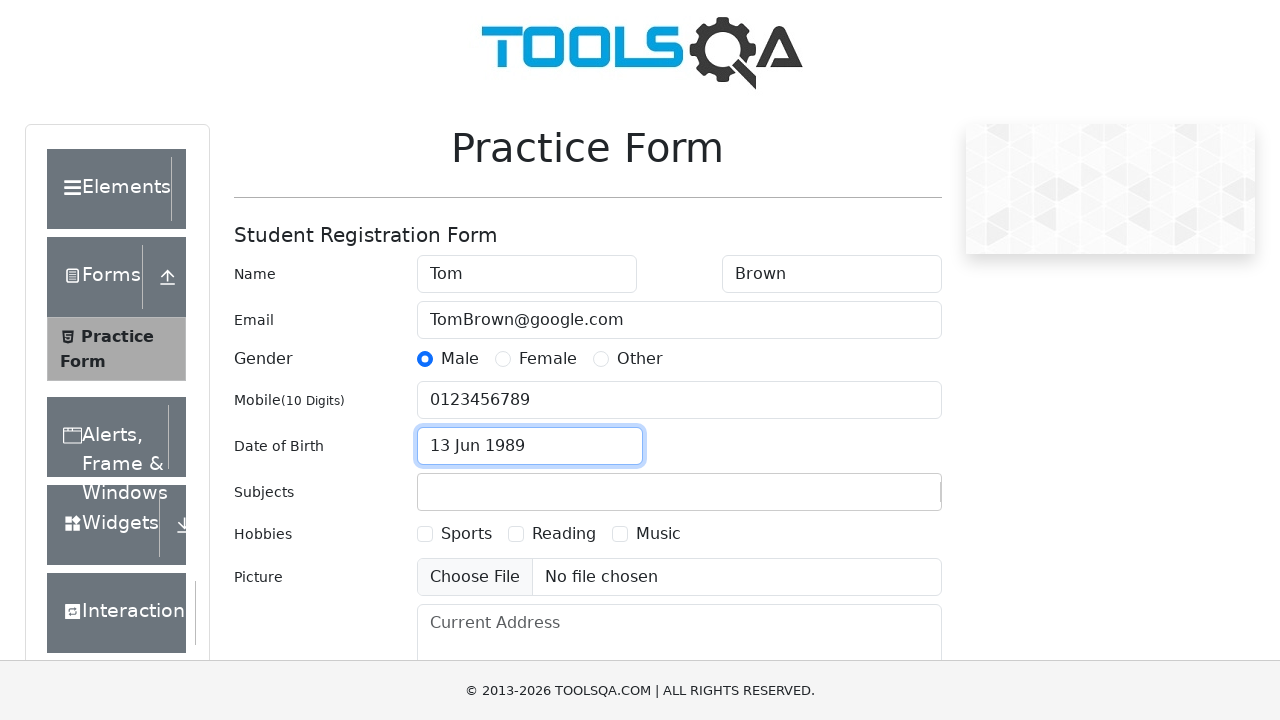

Clicked subjects input field at (430, 492) on #subjectsInput
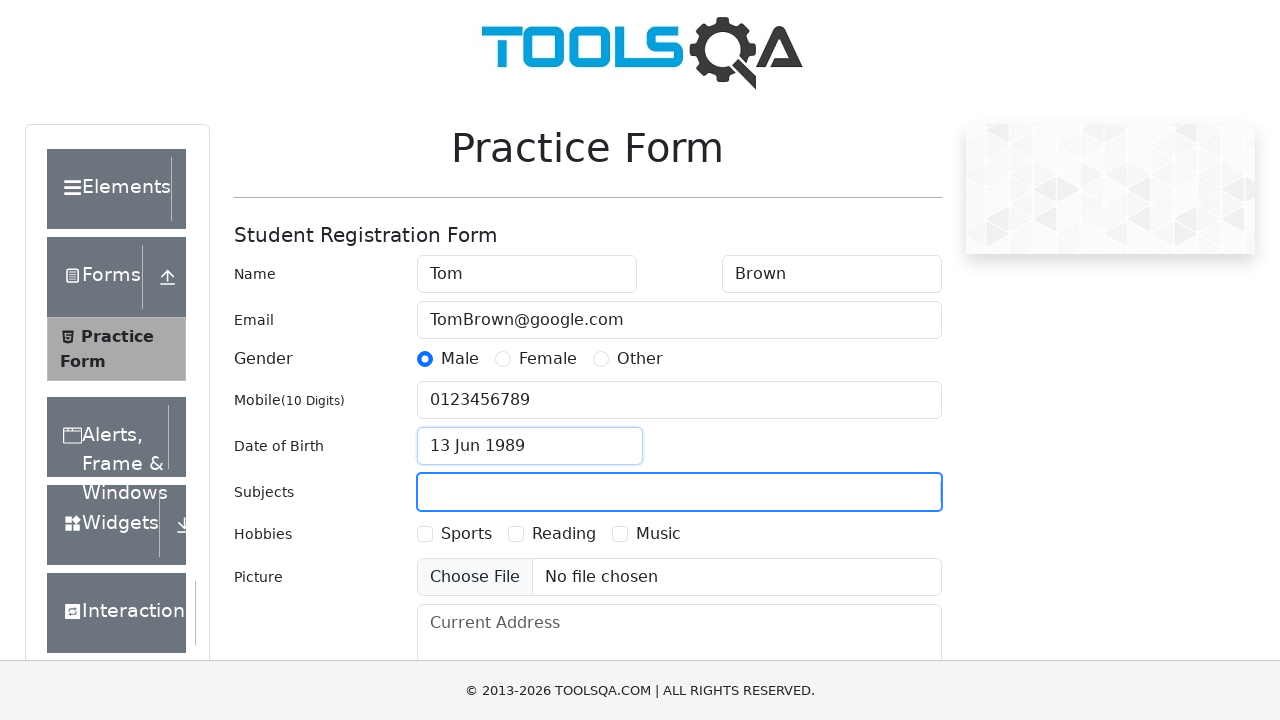

Filled subjects field with 'Arts' on #subjectsInput
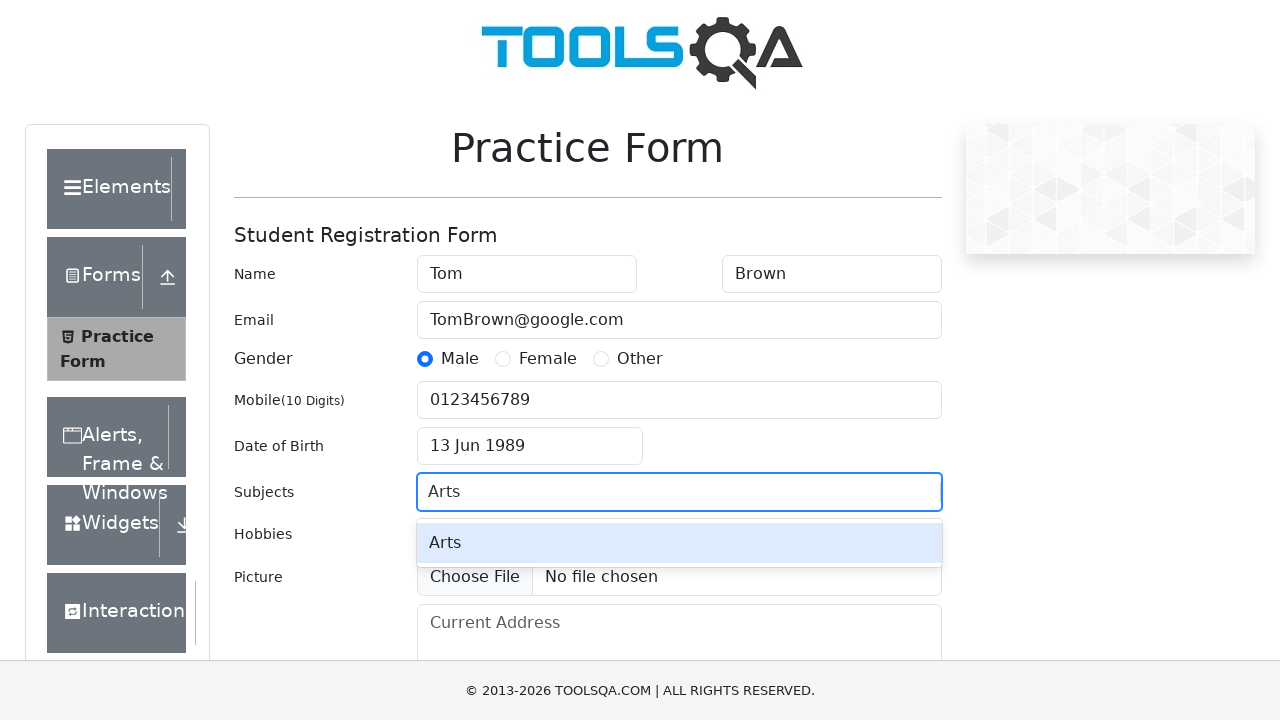

Pressed Enter to confirm Arts subject selection on #subjectsInput
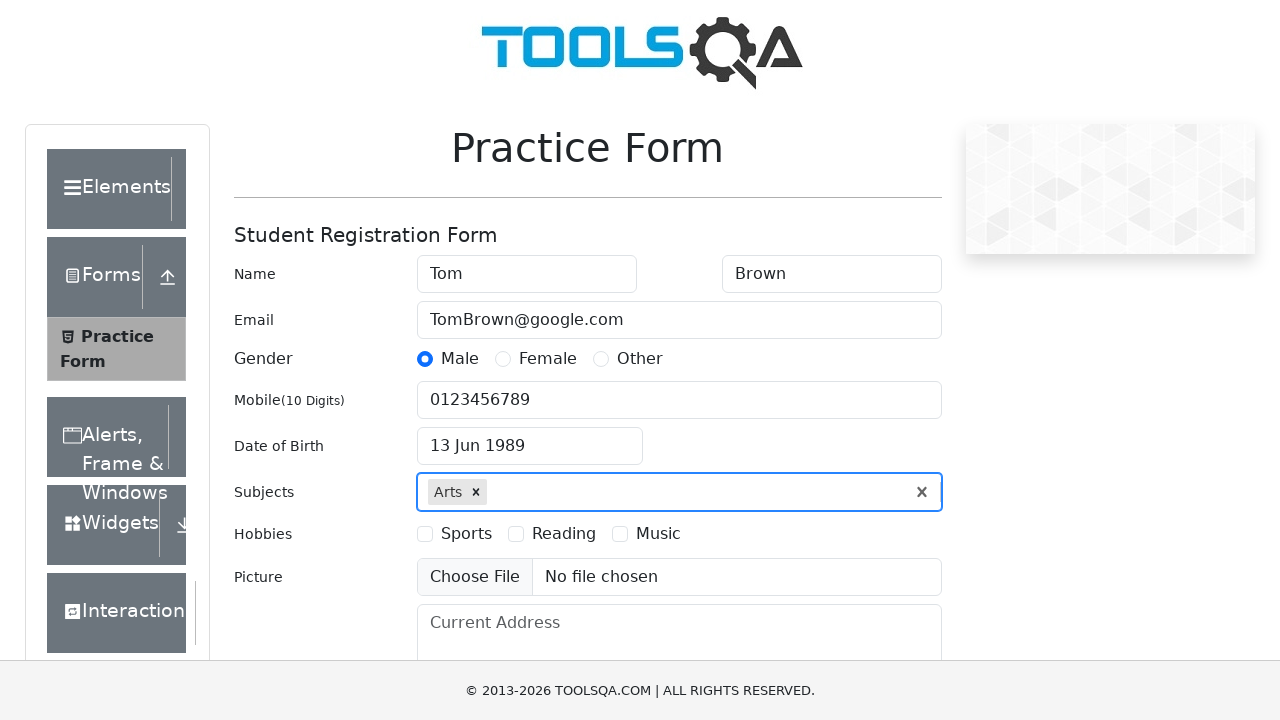

Selected Reading hobby checkbox at (564, 534) on xpath=//label[contains(text(),'Reading')]
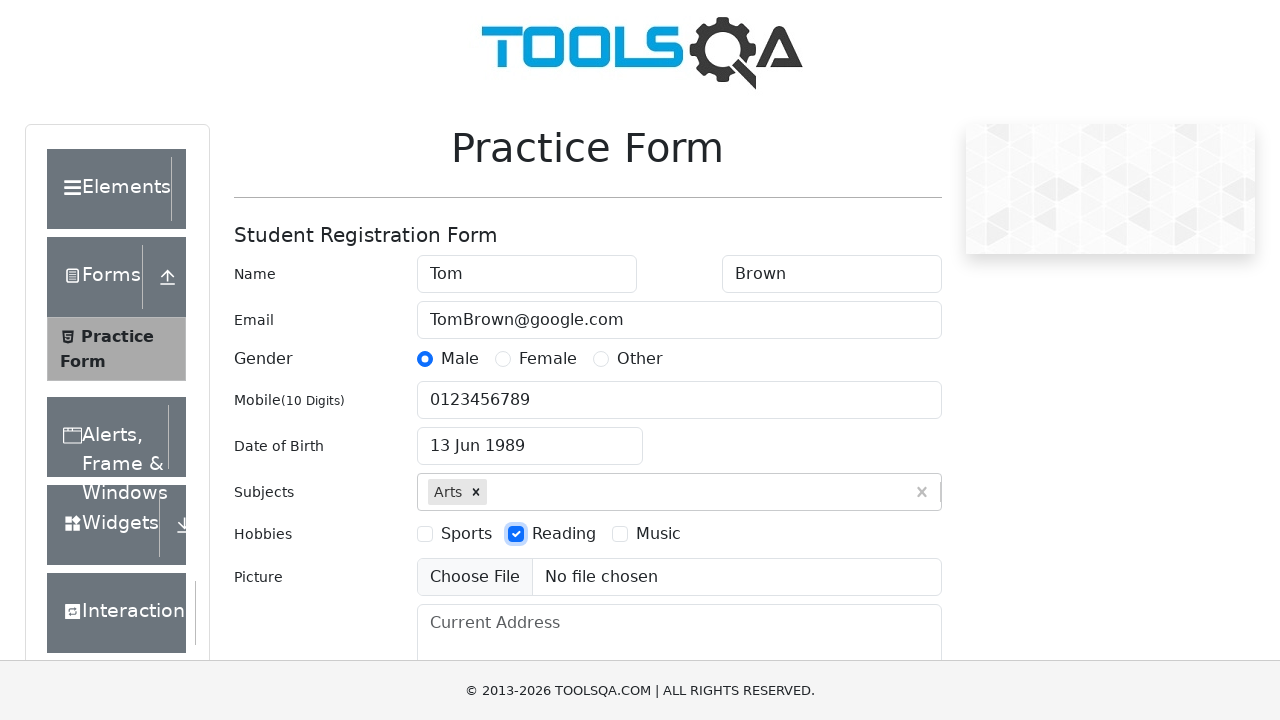

Filled current address field with 'New York, Mainlane Street, 2' on #currentAddress
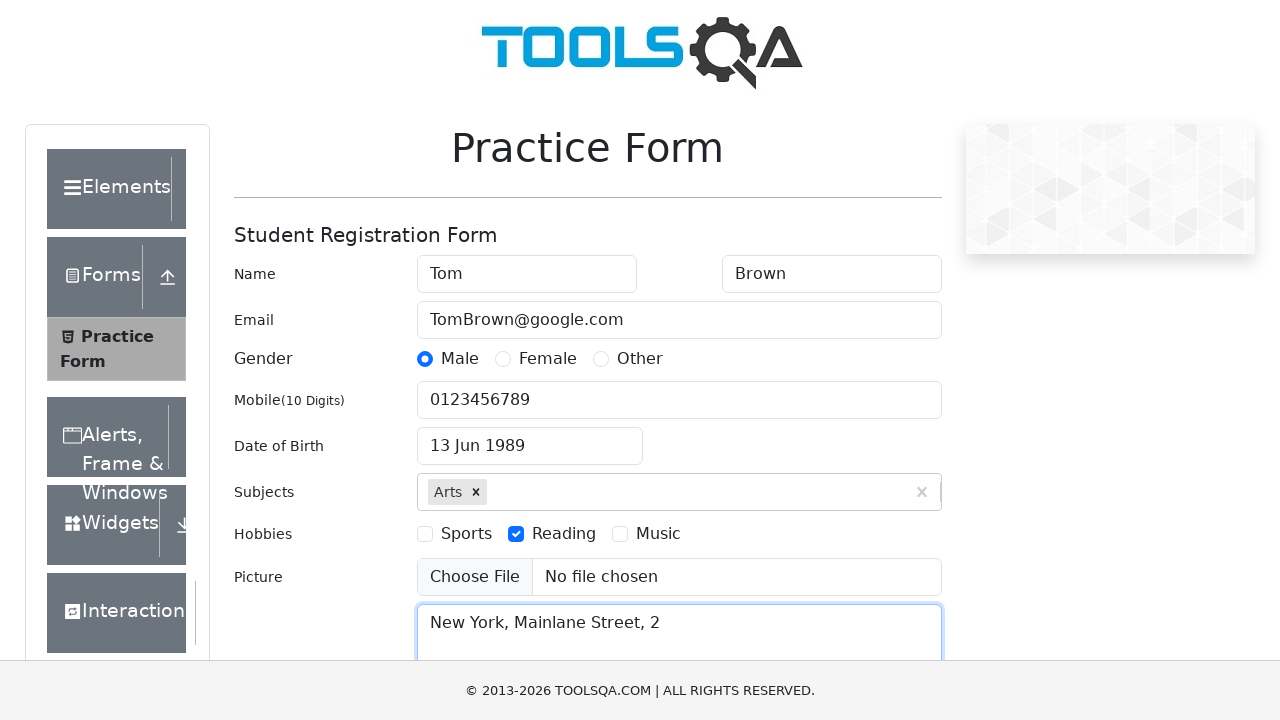

Clicked state dropdown to open it at (527, 437) on #state
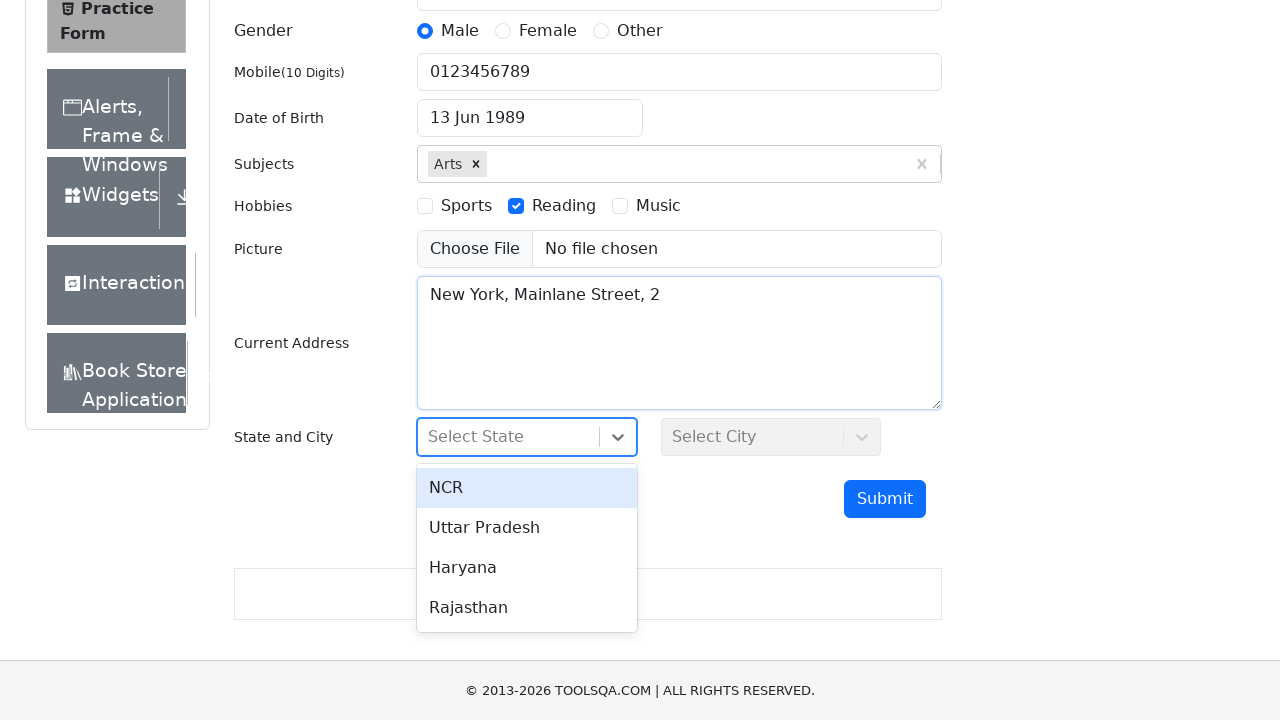

Selected Haryana from state dropdown at (527, 568) on xpath=//div[contains(text(),'Haryana')]
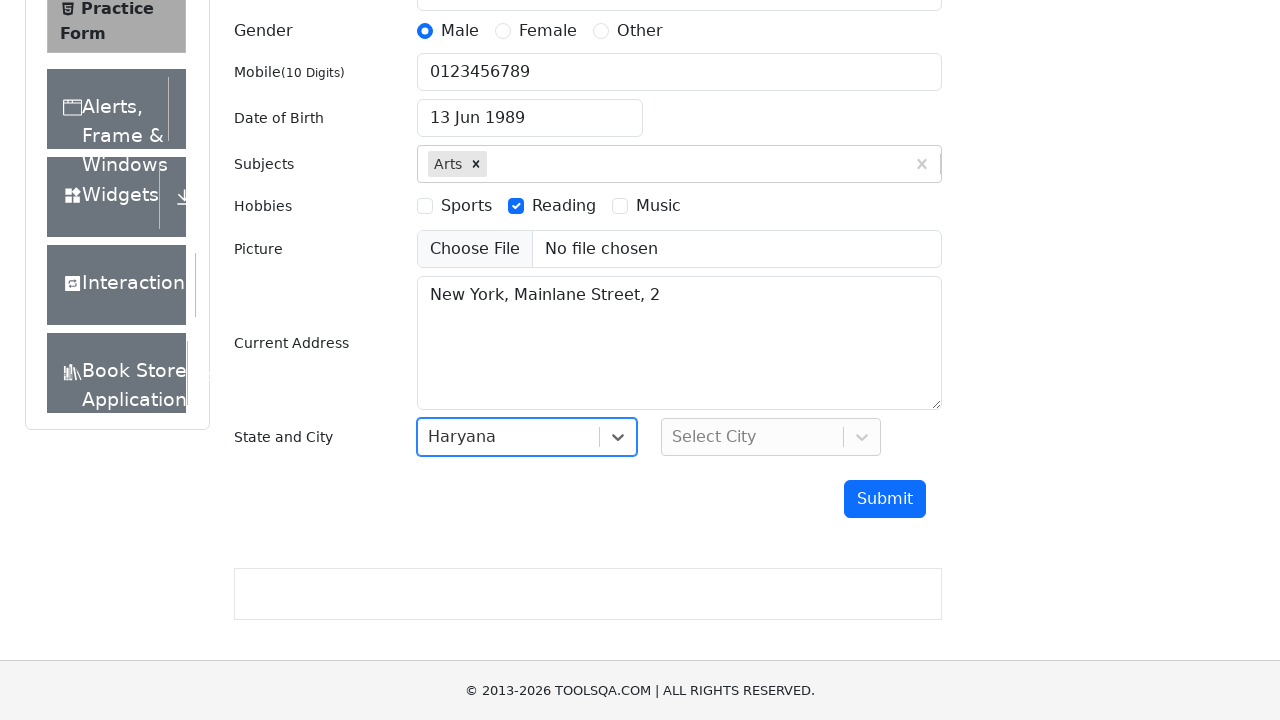

Clicked city dropdown to open it at (771, 437) on #city
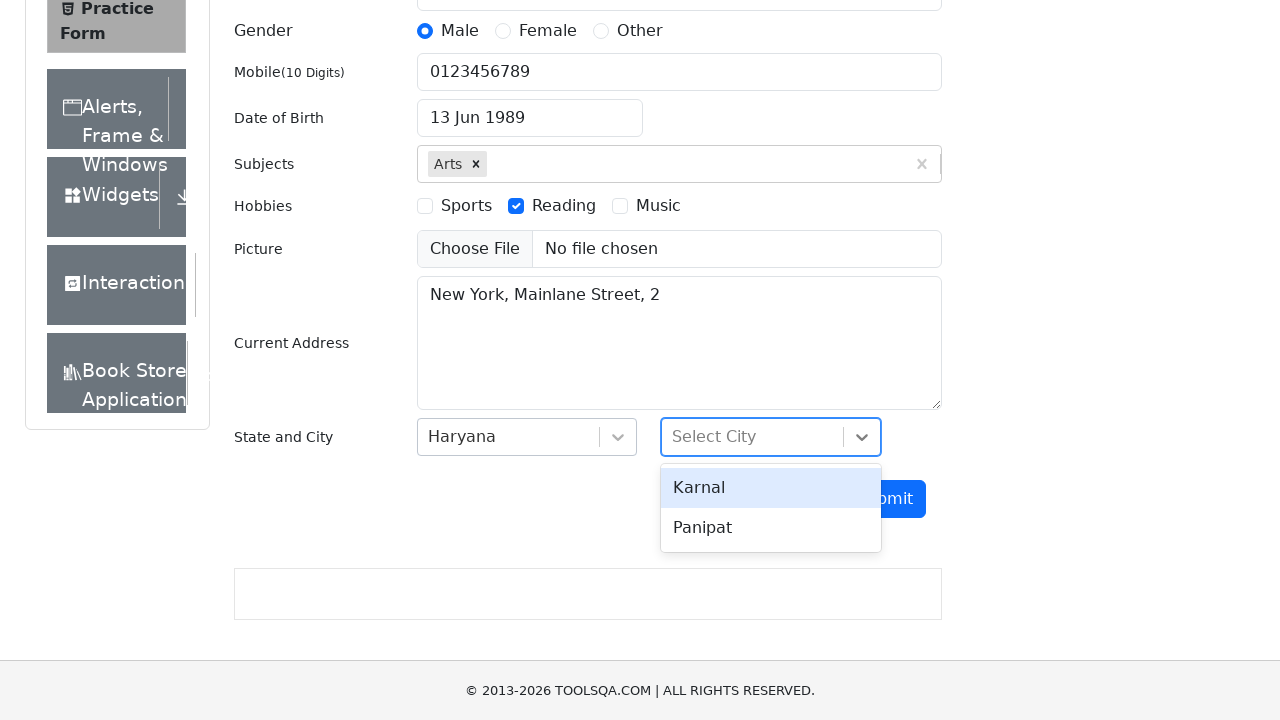

Selected Karnal from city dropdown at (771, 488) on xpath=//div[contains(text(),'Karnal')]
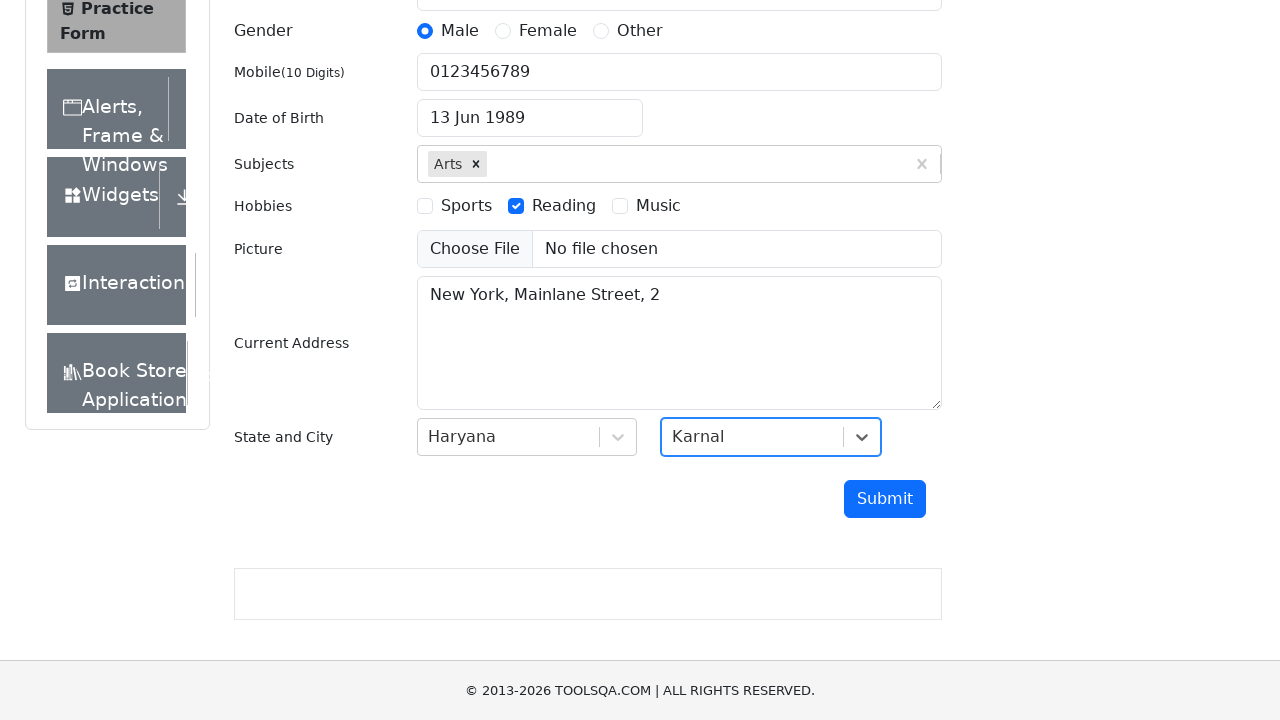

Clicked submit button to submit the practice form at (885, 499) on #submit
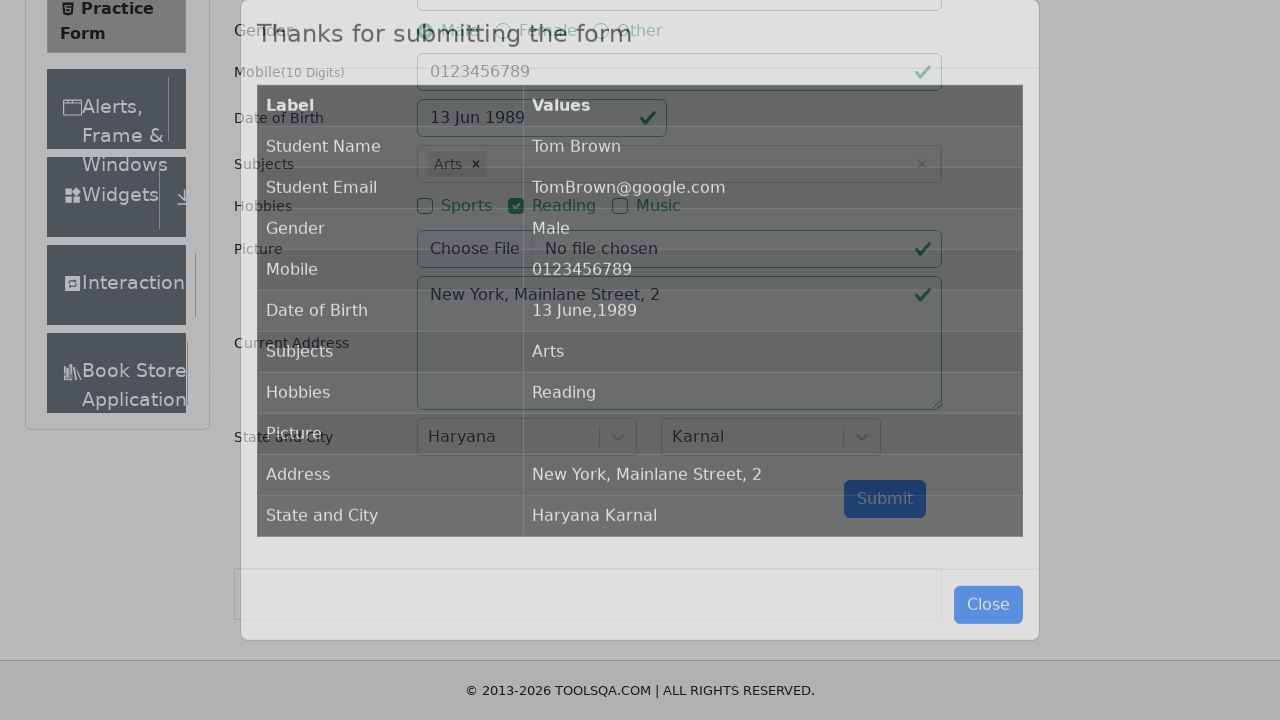

Success modal appeared with submission confirmation
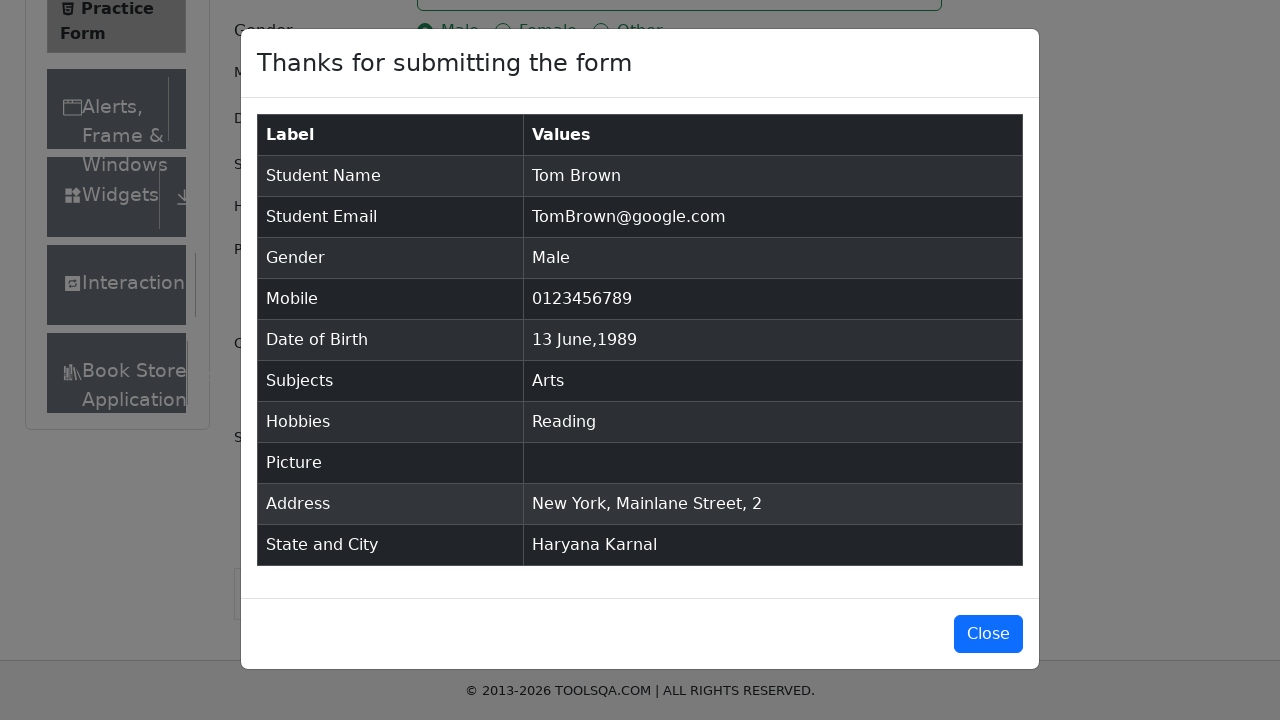

Located success message element
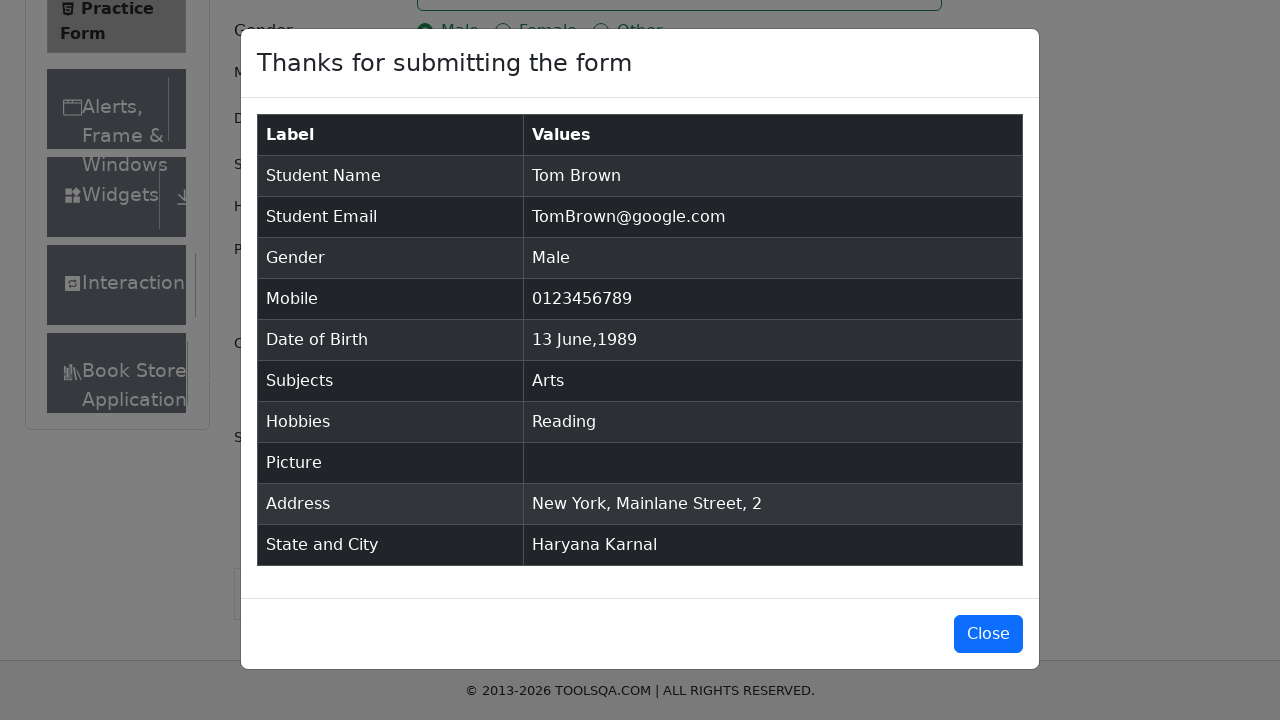

Verified success message is visible
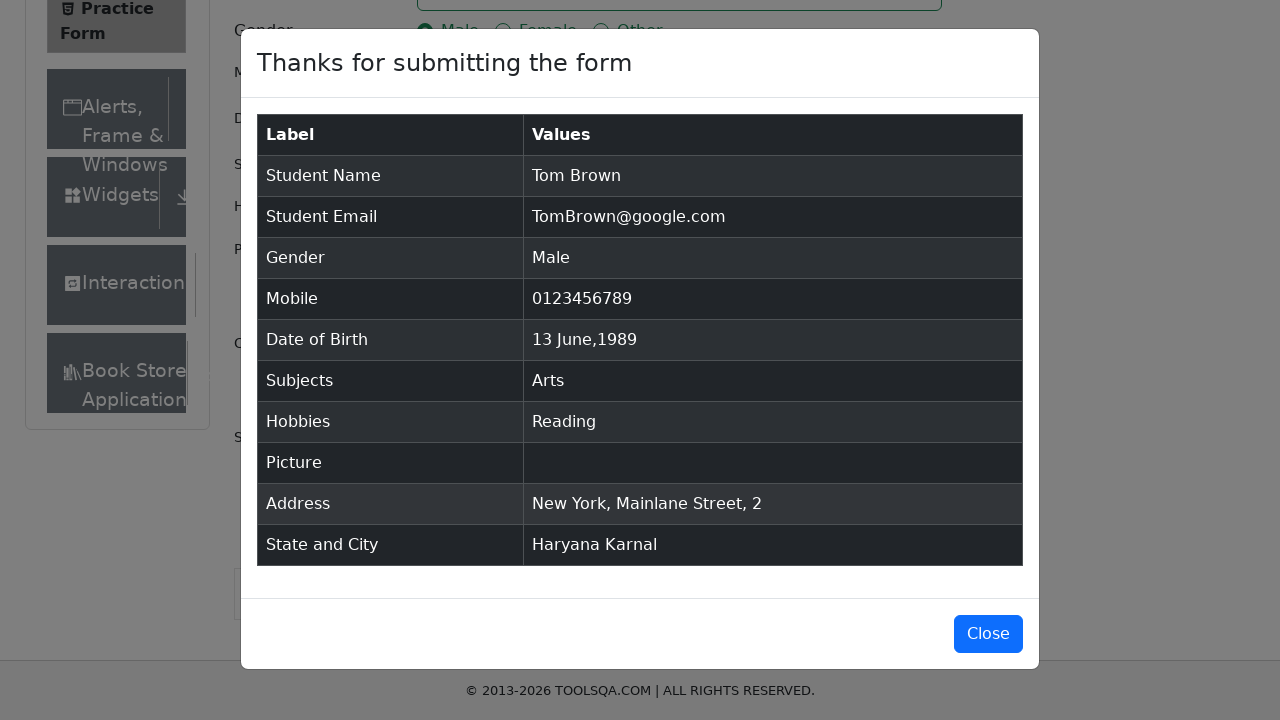

Verified success message contains 'Thanks for submitting the form' text
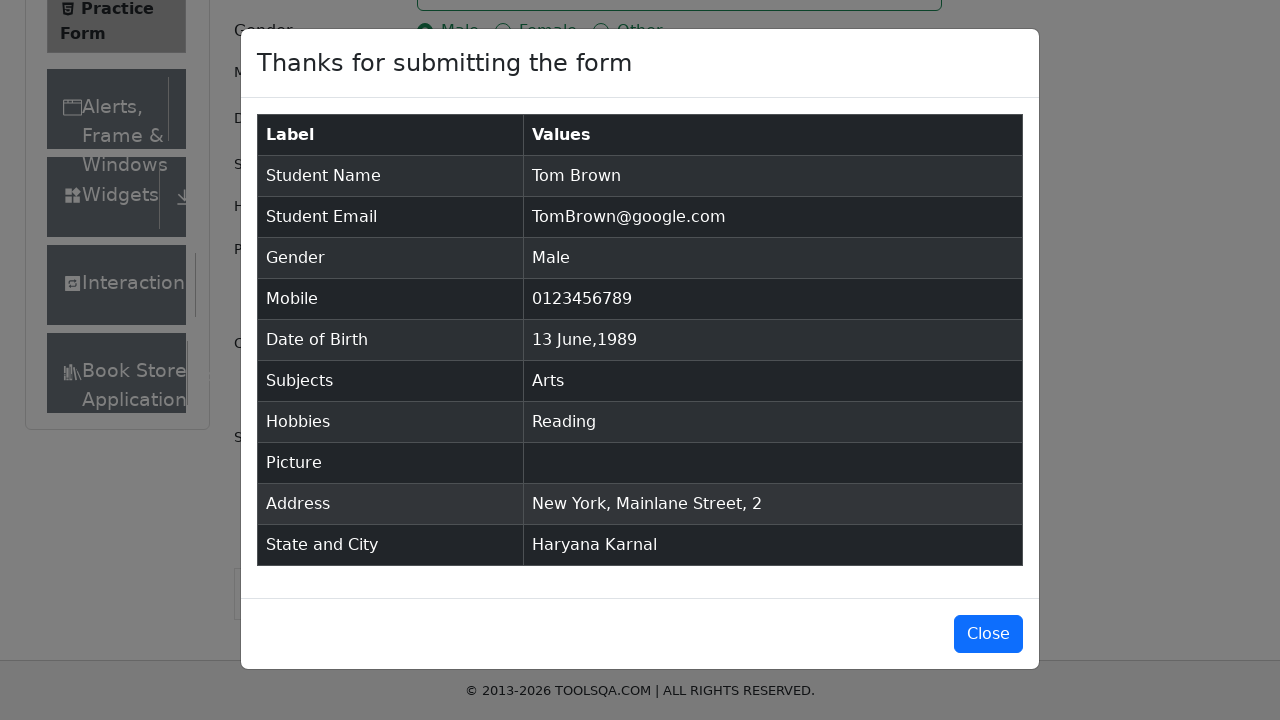

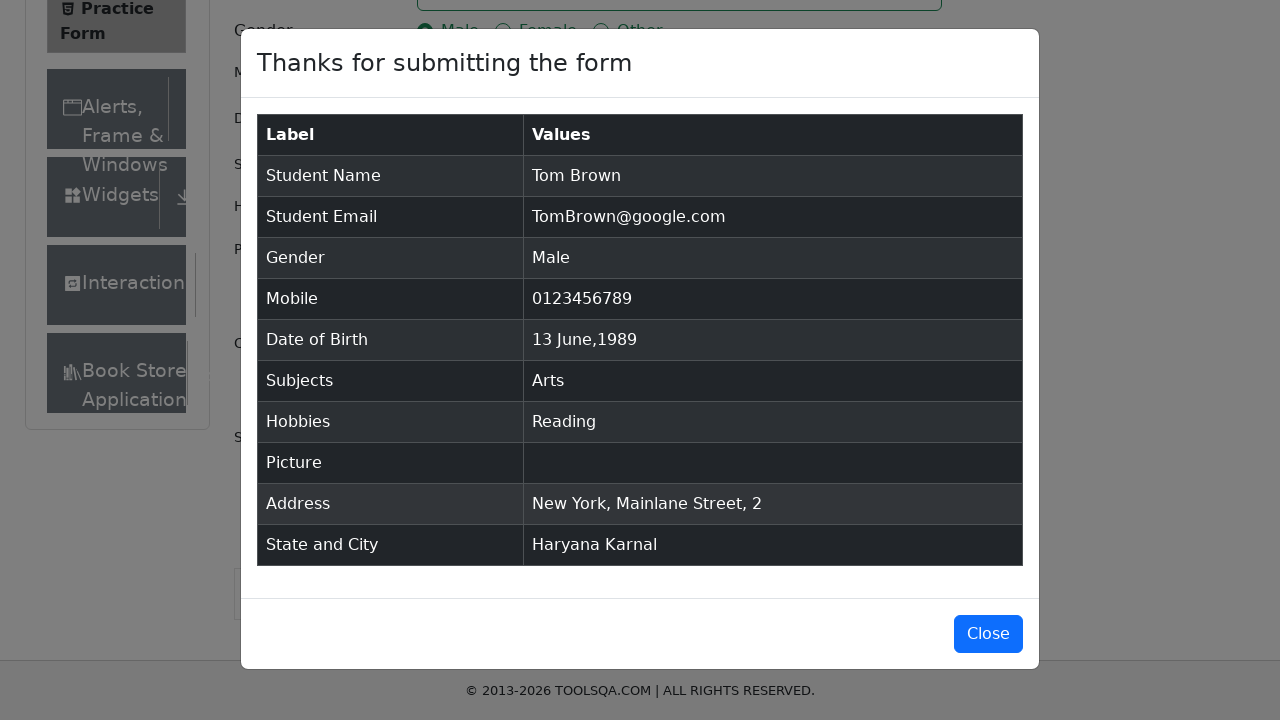